Finds a link containing a calculated math value, clicks it, then fills out a registration form

Starting URL: http://suninjuly.github.io/find_link_text

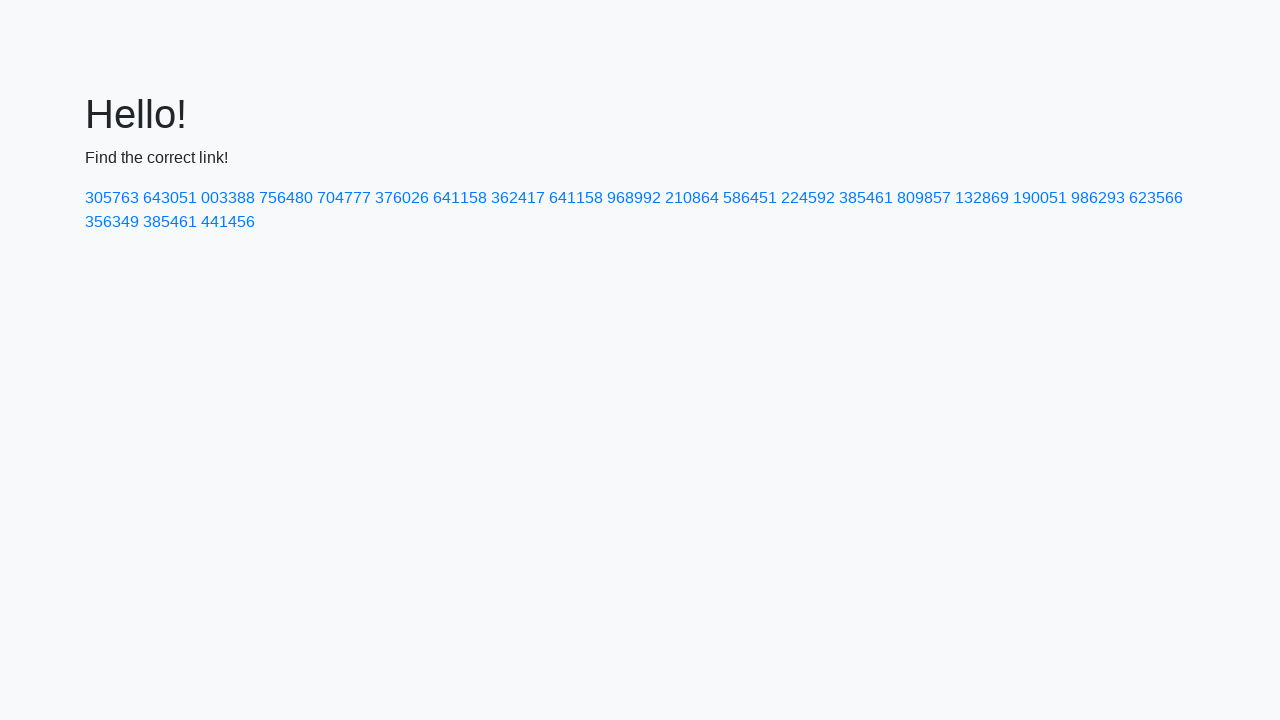

Clicked link containing calculated value: 224592 at (808, 198) on a:has-text('224592')
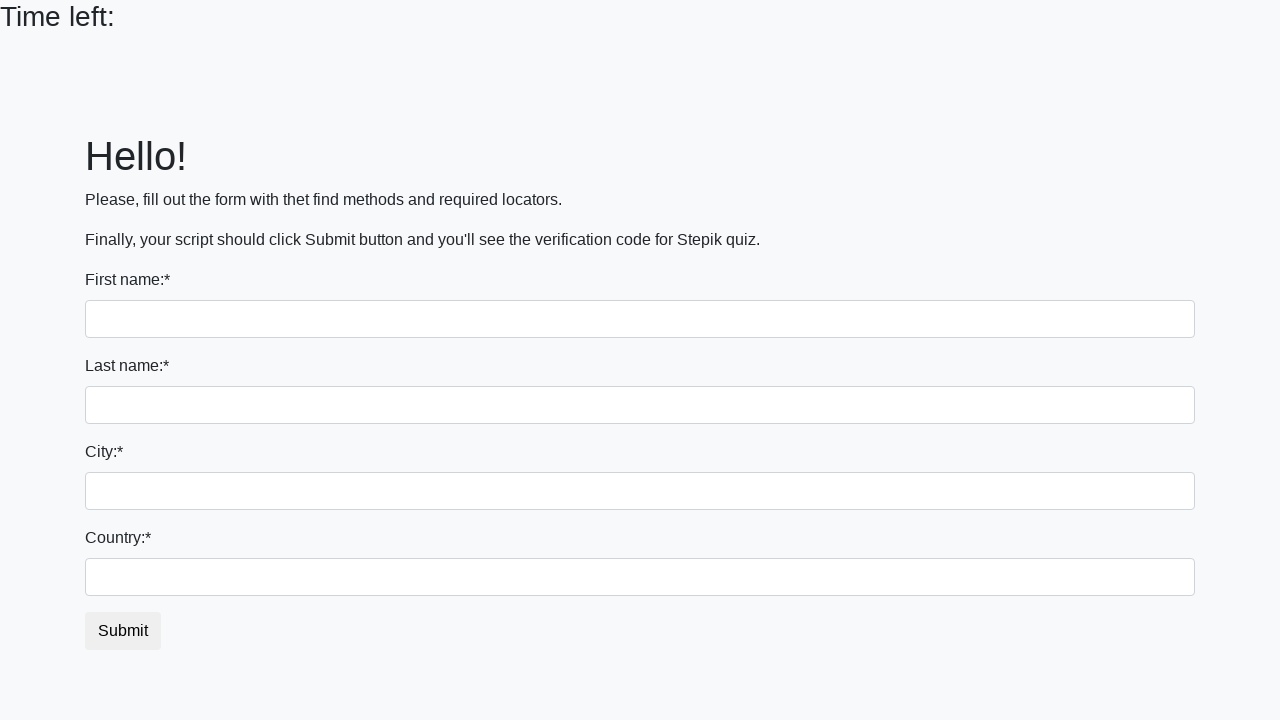

Filled first name field with 'Elena' on [name='first_name']
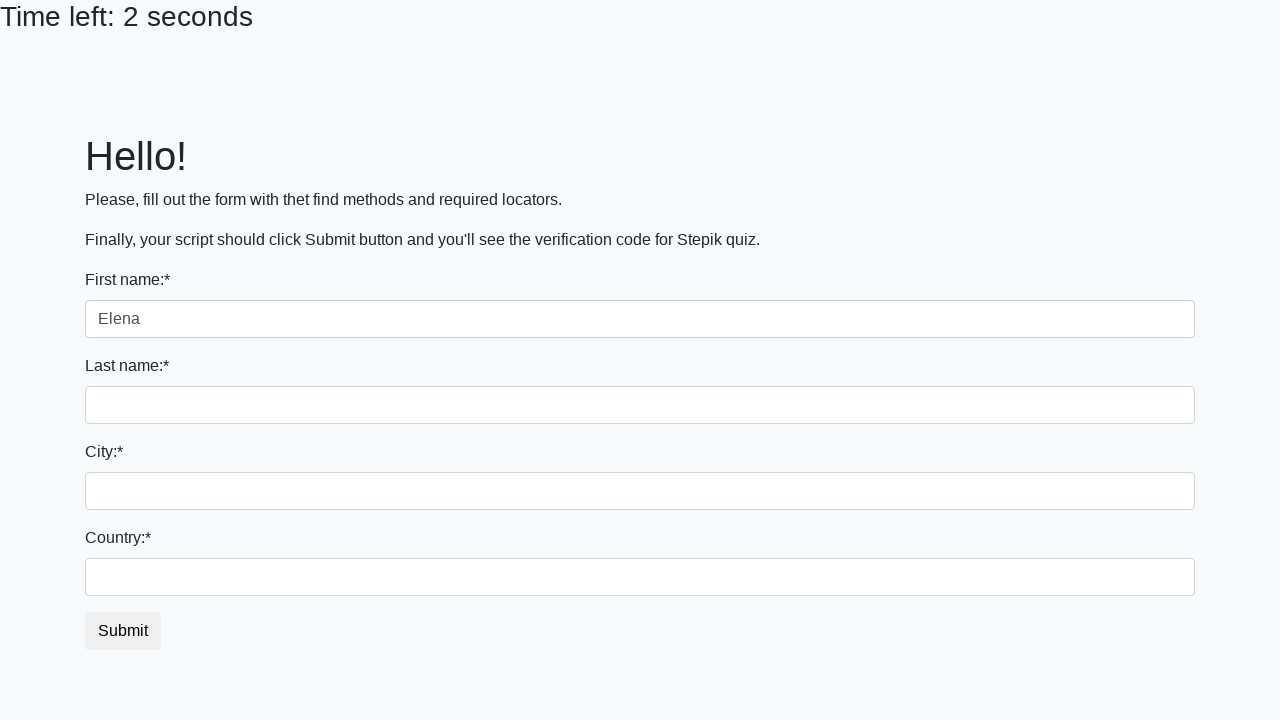

Filled last name field with 'Rodriguez' on [name='last_name']
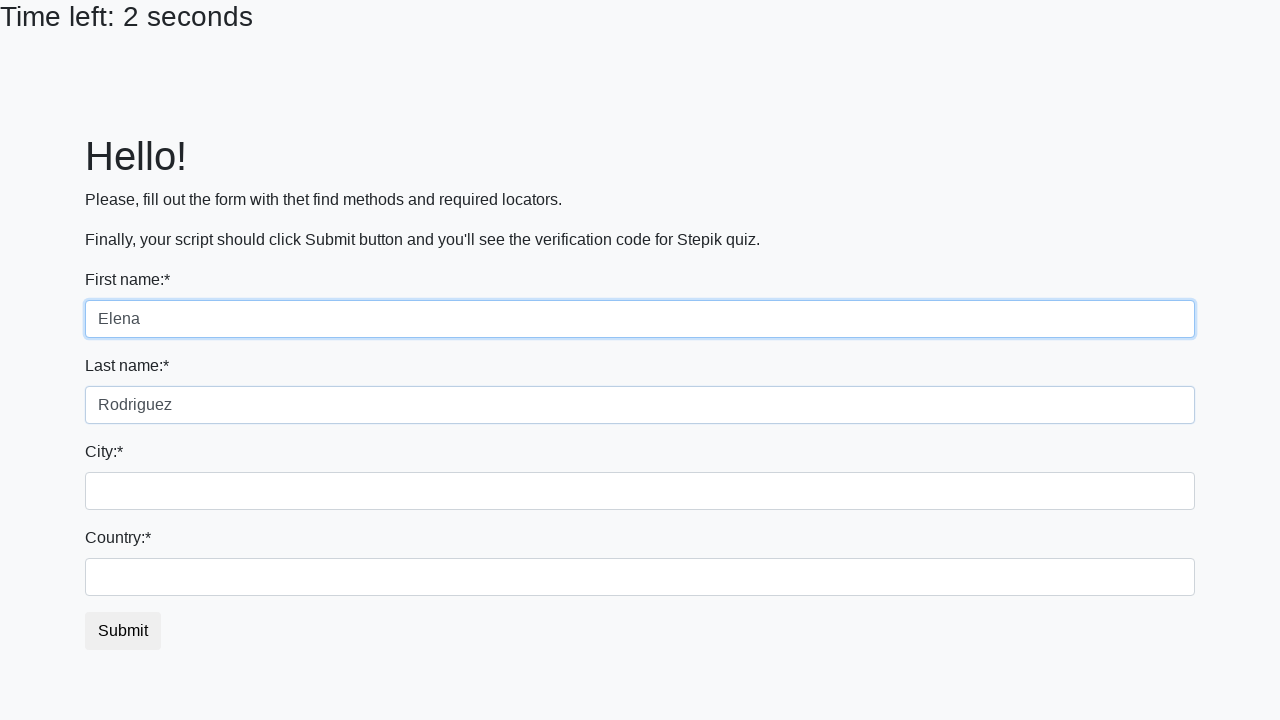

Filled city field with 'Barcelona' on .form-control.city
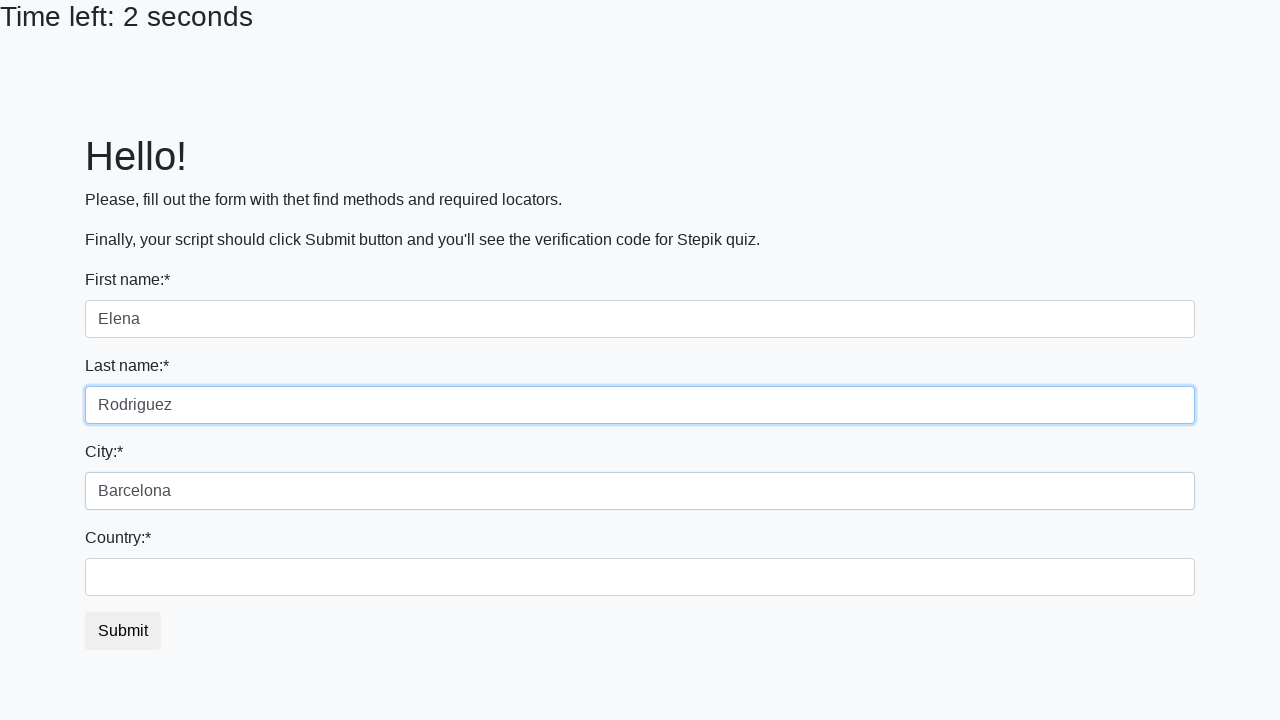

Filled country field with 'Spain' on #country
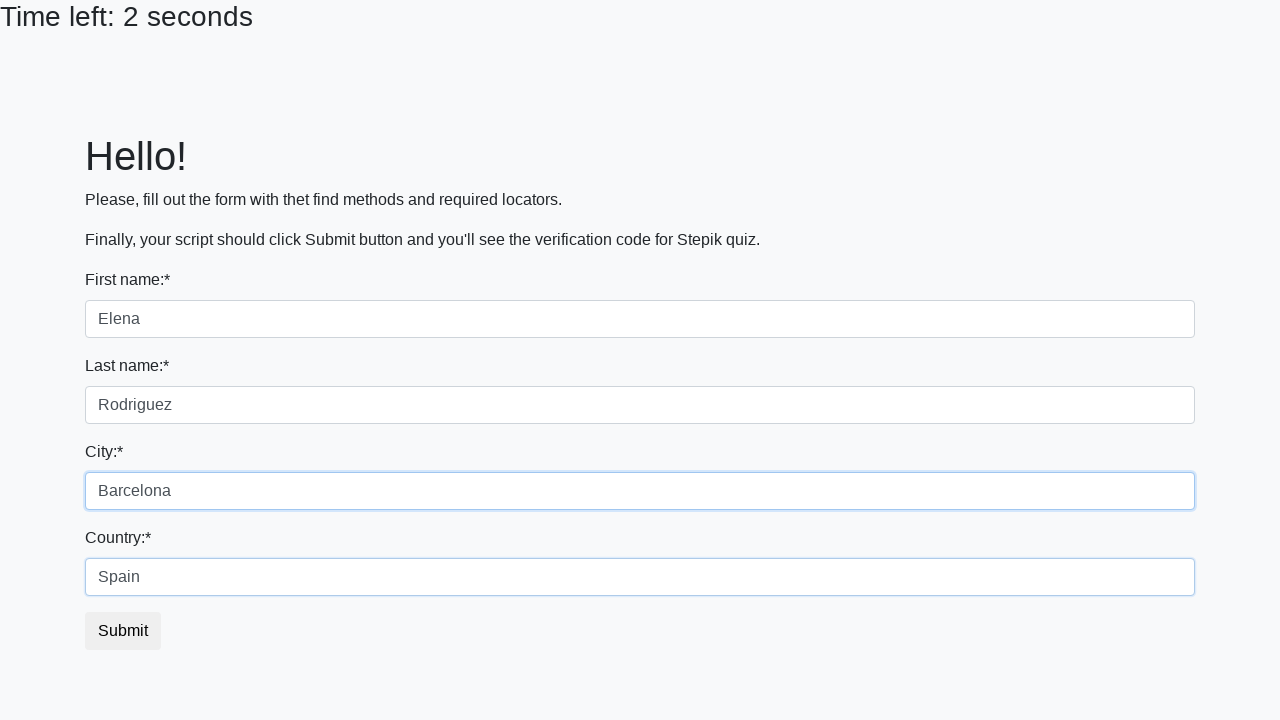

Clicked submit button to complete registration form at (123, 631) on button.btn
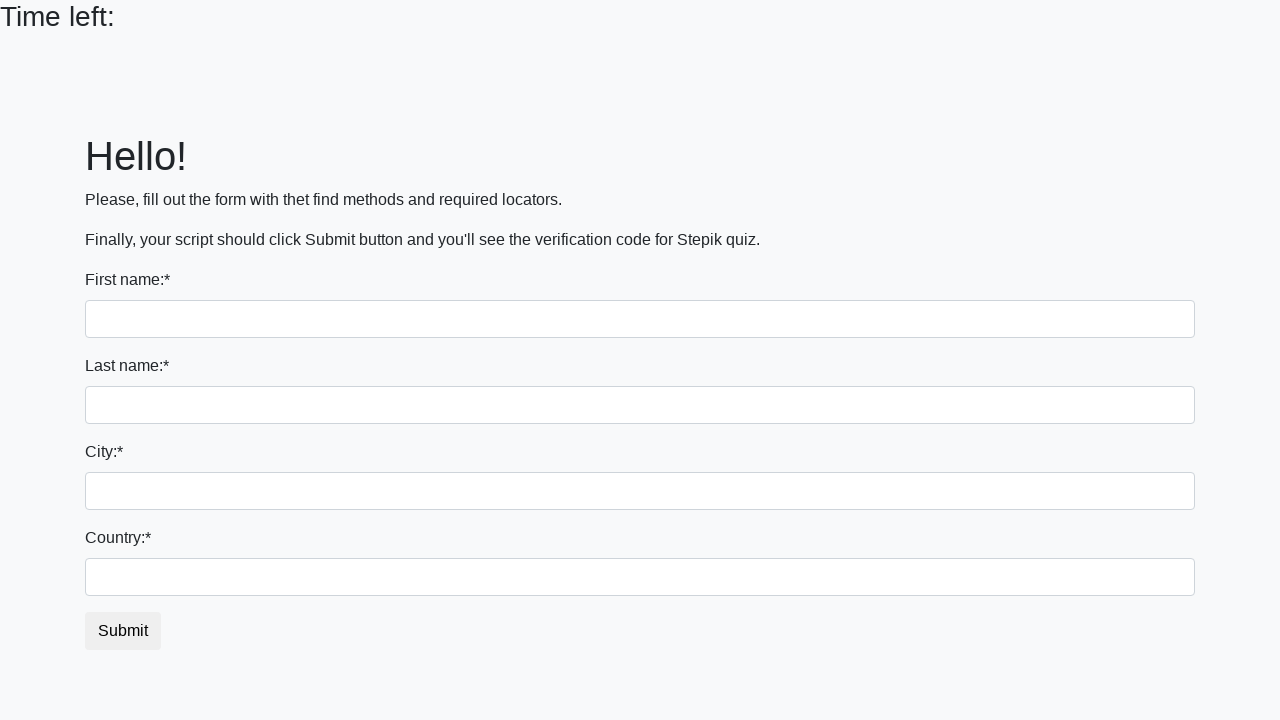

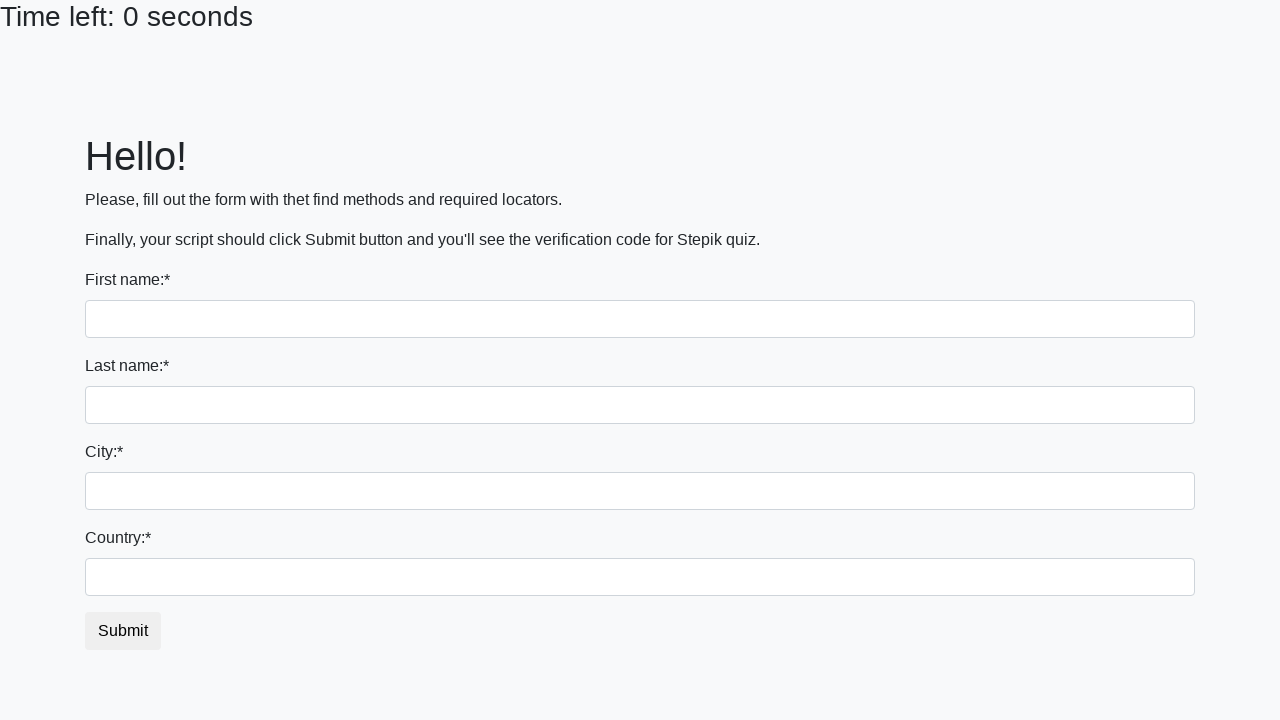